Tests adding four todo items consecutively to the TodoMVC React application.

Starting URL: https://todomvc.com/examples/react/dist/#/

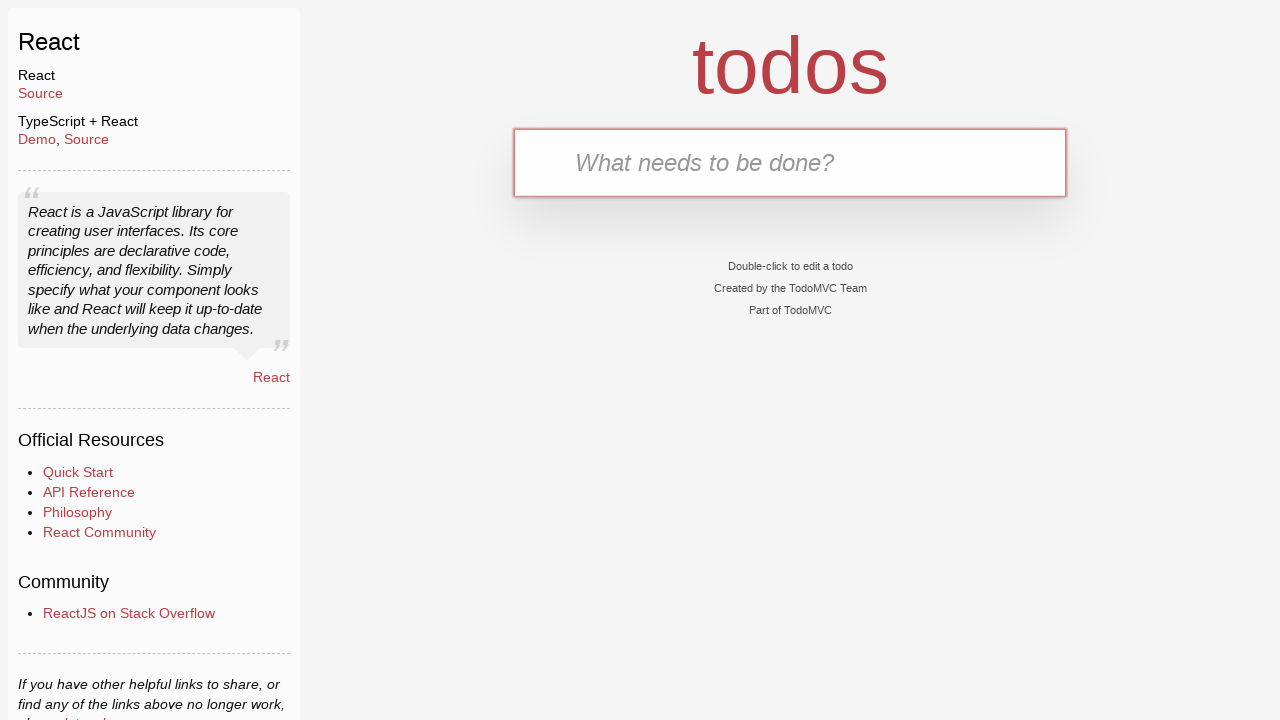

Clicked on the text input field at (790, 162) on internal:testid=[data-testid="text-input"s]
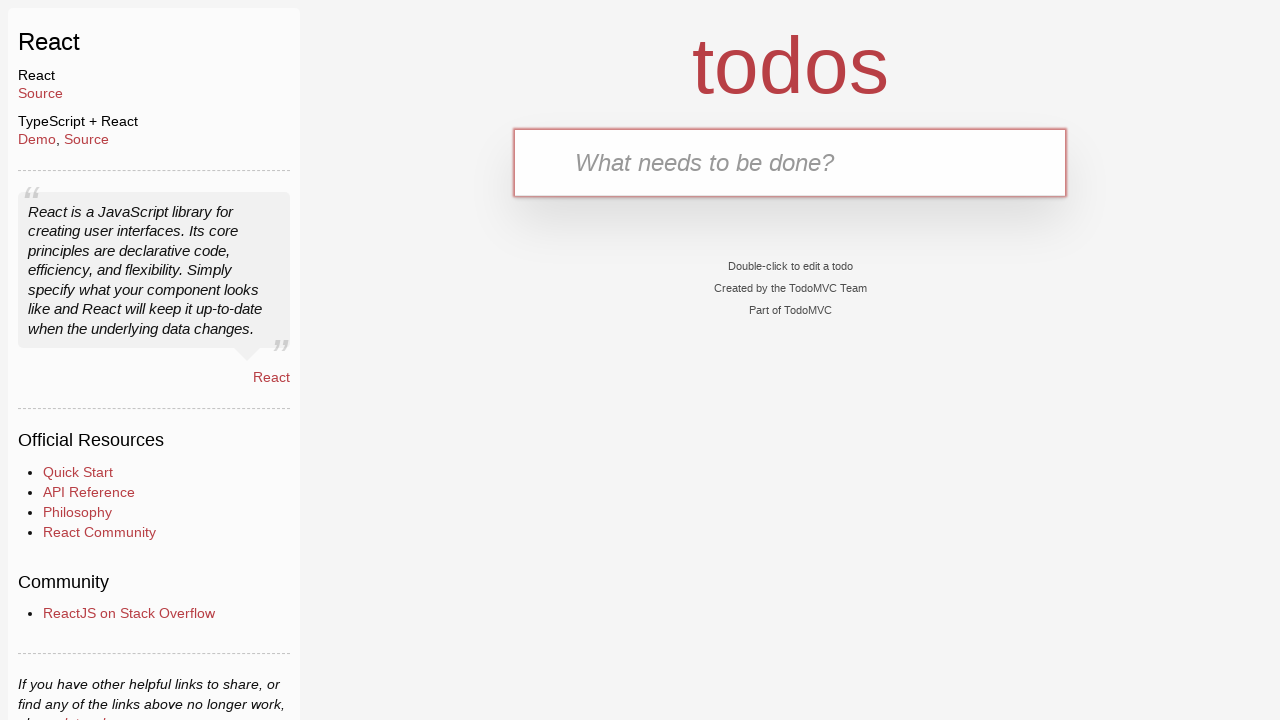

Filled text input with first todo item '1 нотаток' on internal:testid=[data-testid="text-input"s]
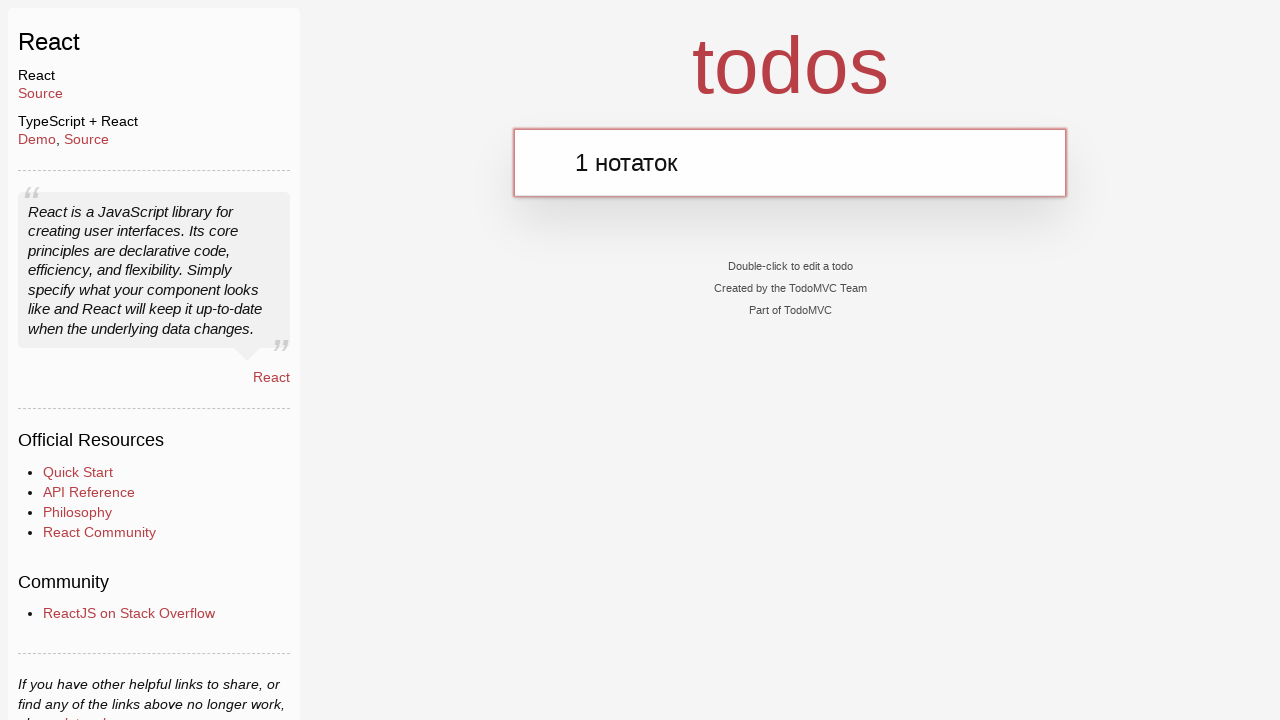

Pressed Enter to add first todo item on internal:testid=[data-testid="text-input"s]
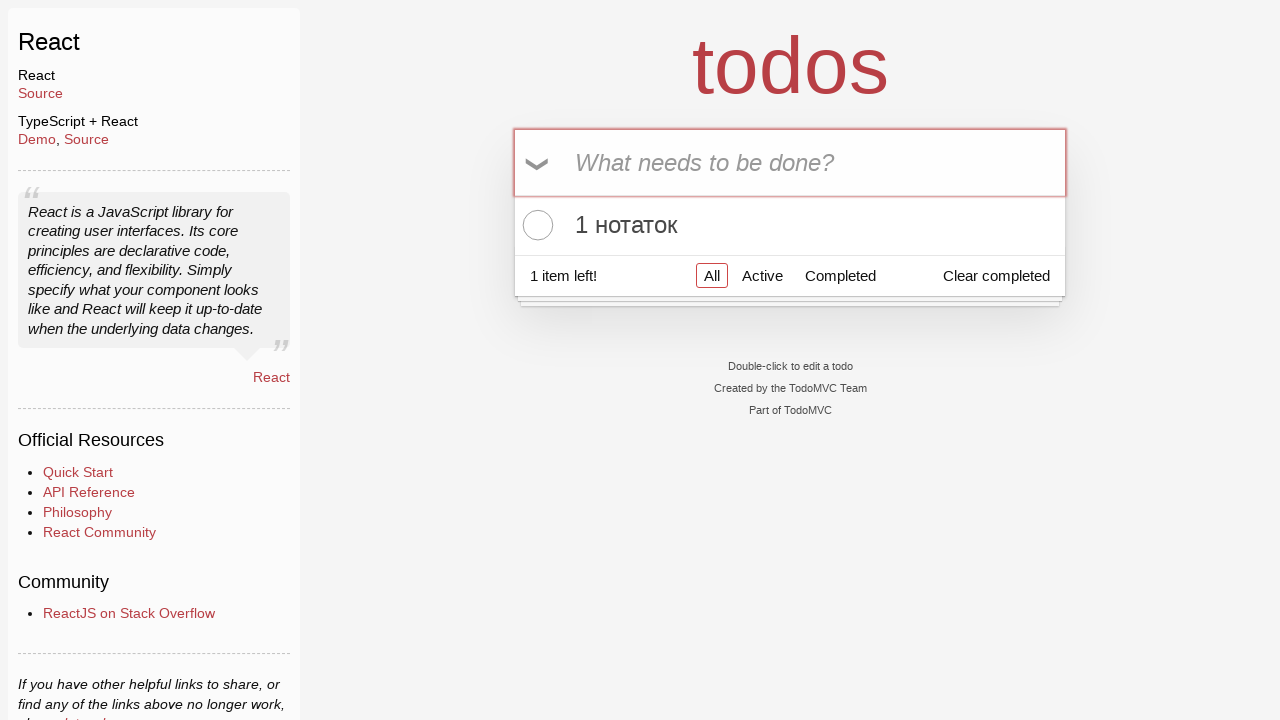

Filled text input with second todo item '2 нотаток' on internal:testid=[data-testid="text-input"s]
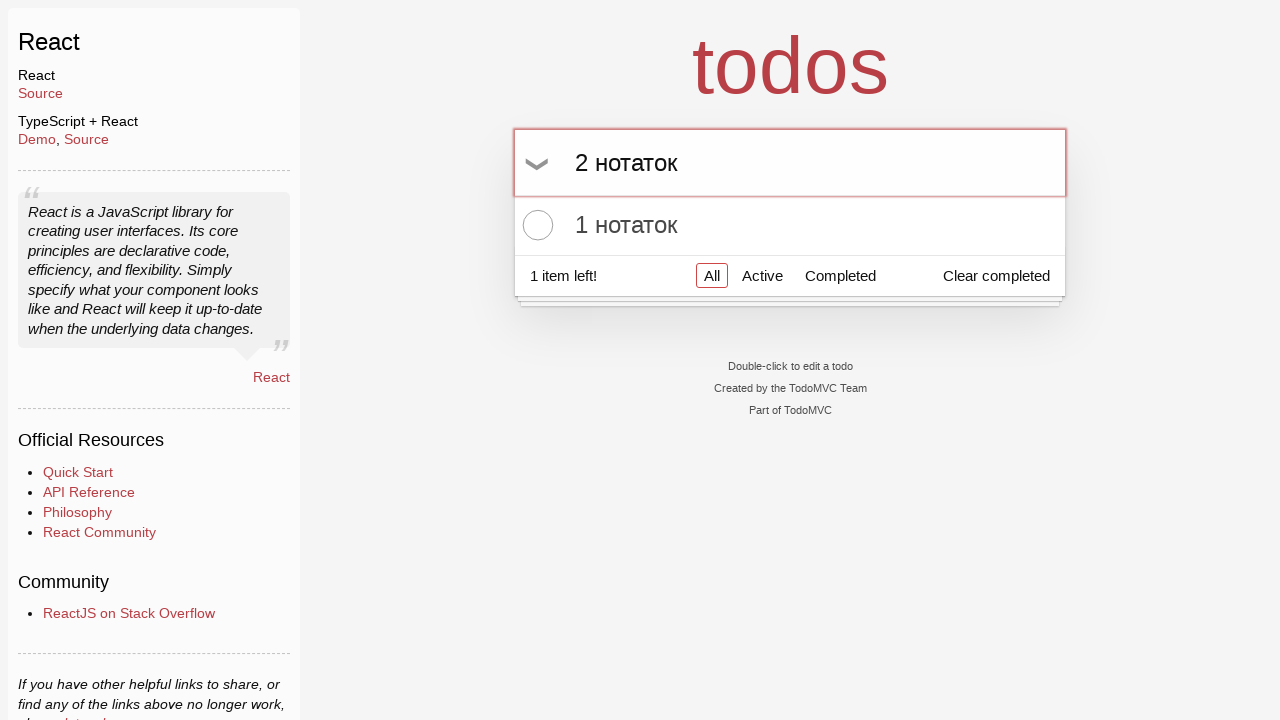

Pressed Enter to add second todo item on internal:testid=[data-testid="text-input"s]
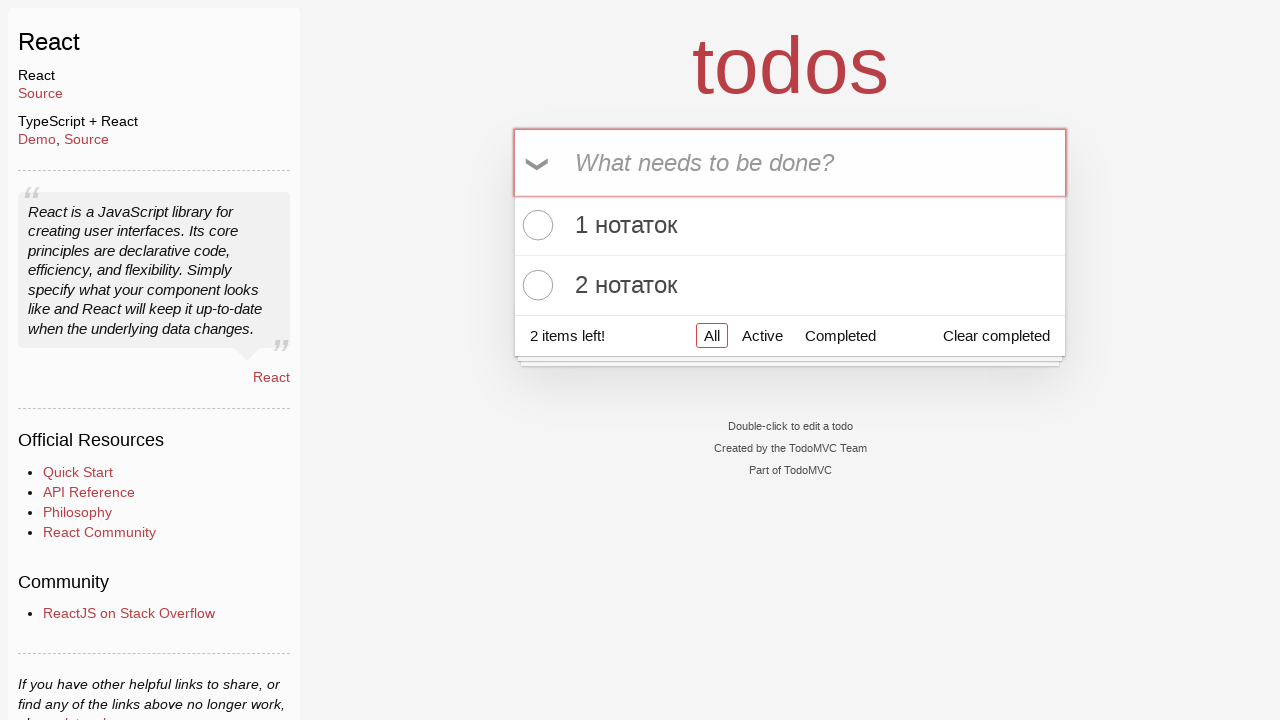

Filled text input with third todo item '3нотаток' on internal:testid=[data-testid="text-input"s]
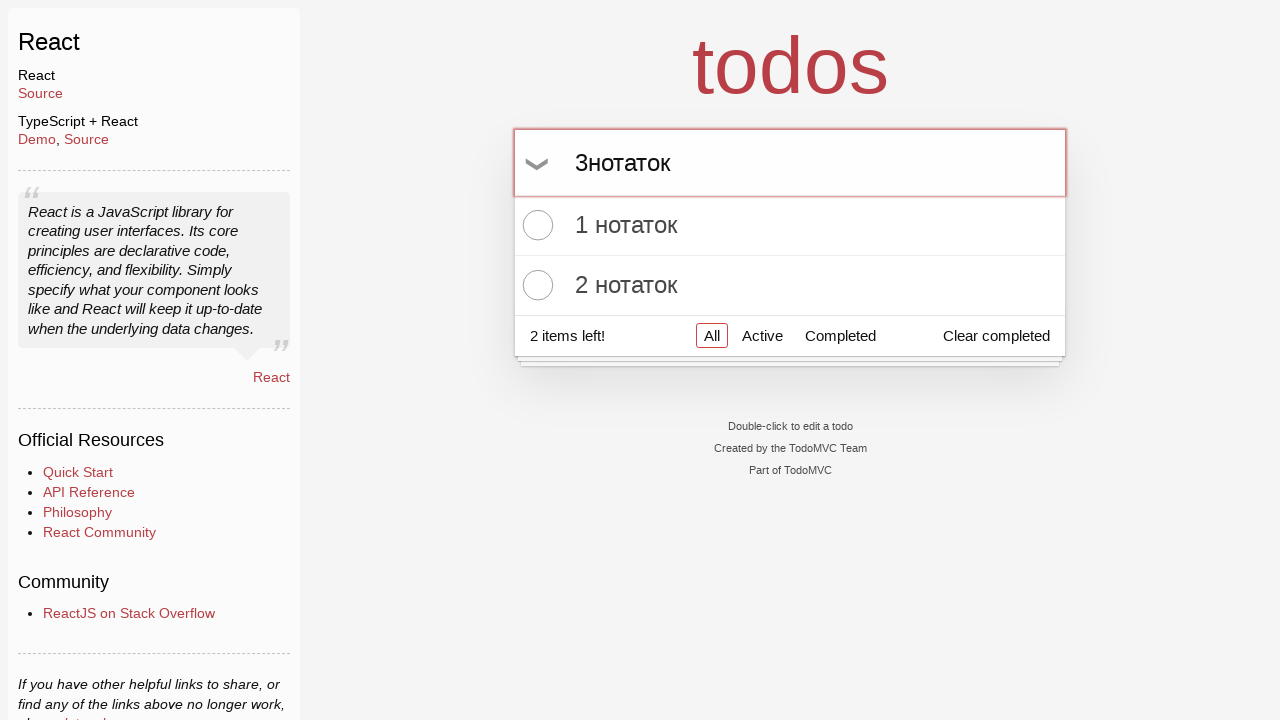

Pressed Enter to add third todo item on internal:testid=[data-testid="text-input"s]
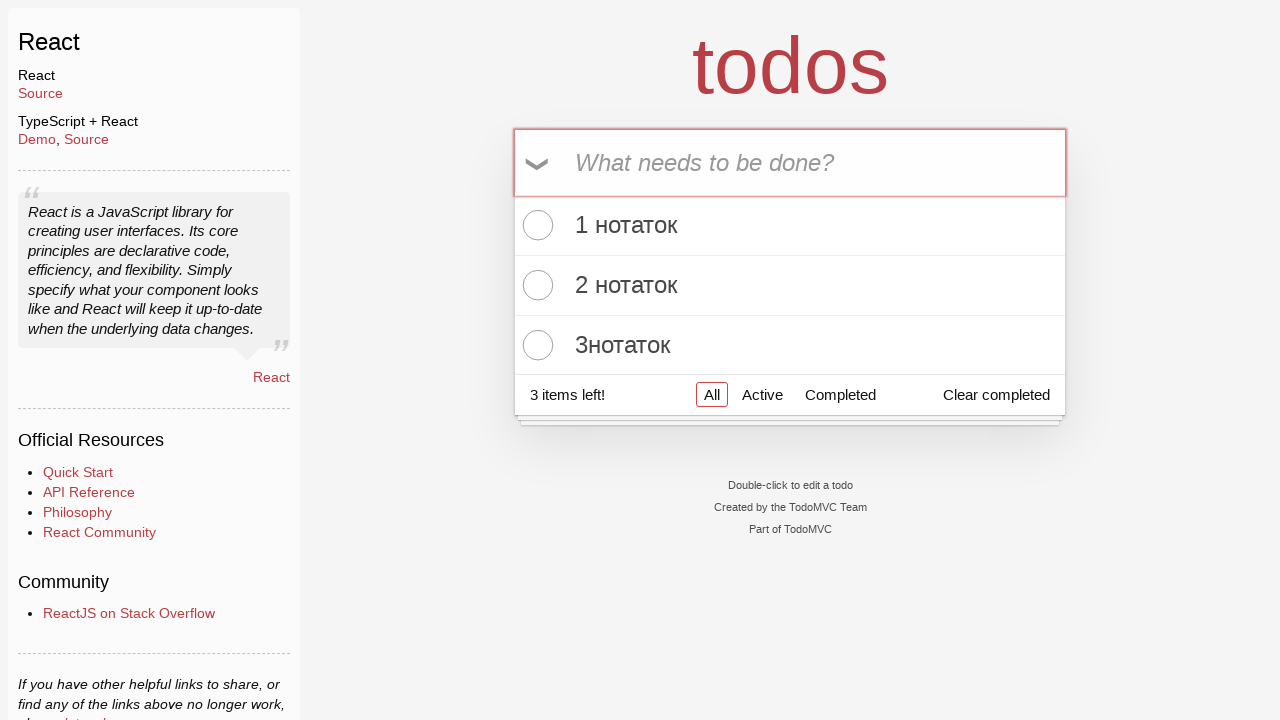

Filled text input with fourth todo item '4 нотаток' on internal:testid=[data-testid="text-input"s]
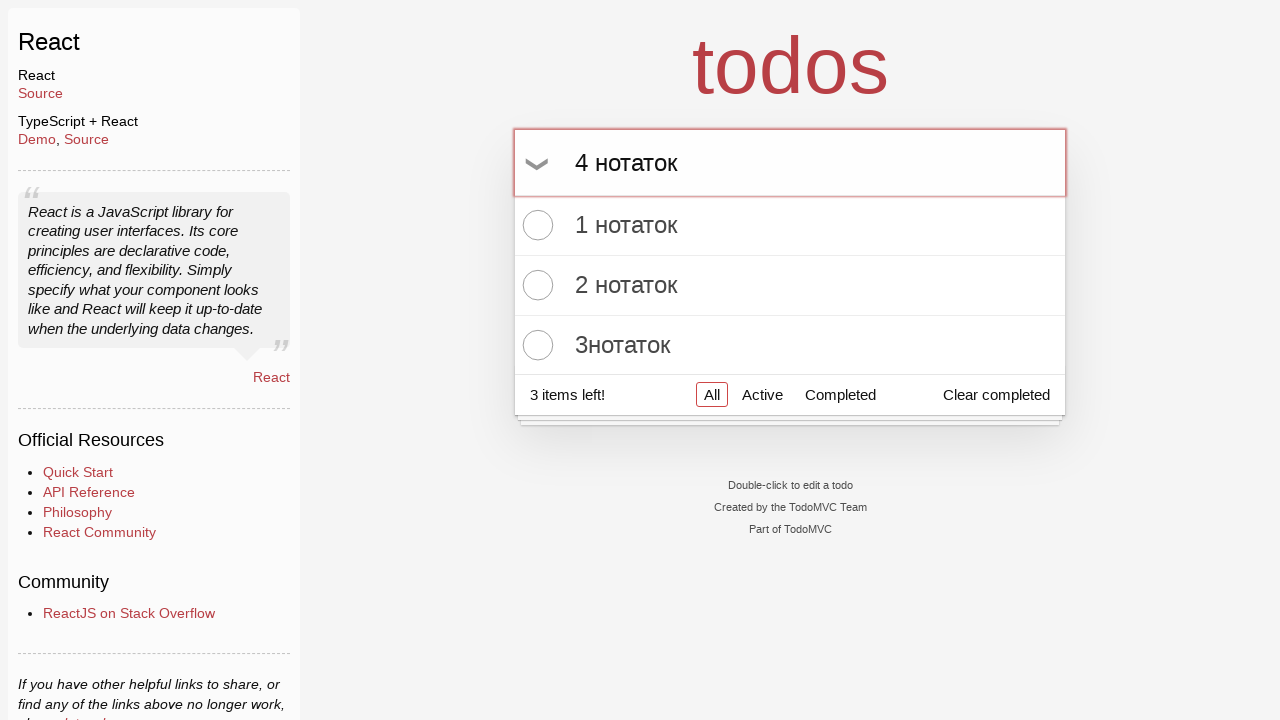

Pressed Enter to add fourth todo item on internal:testid=[data-testid="text-input"s]
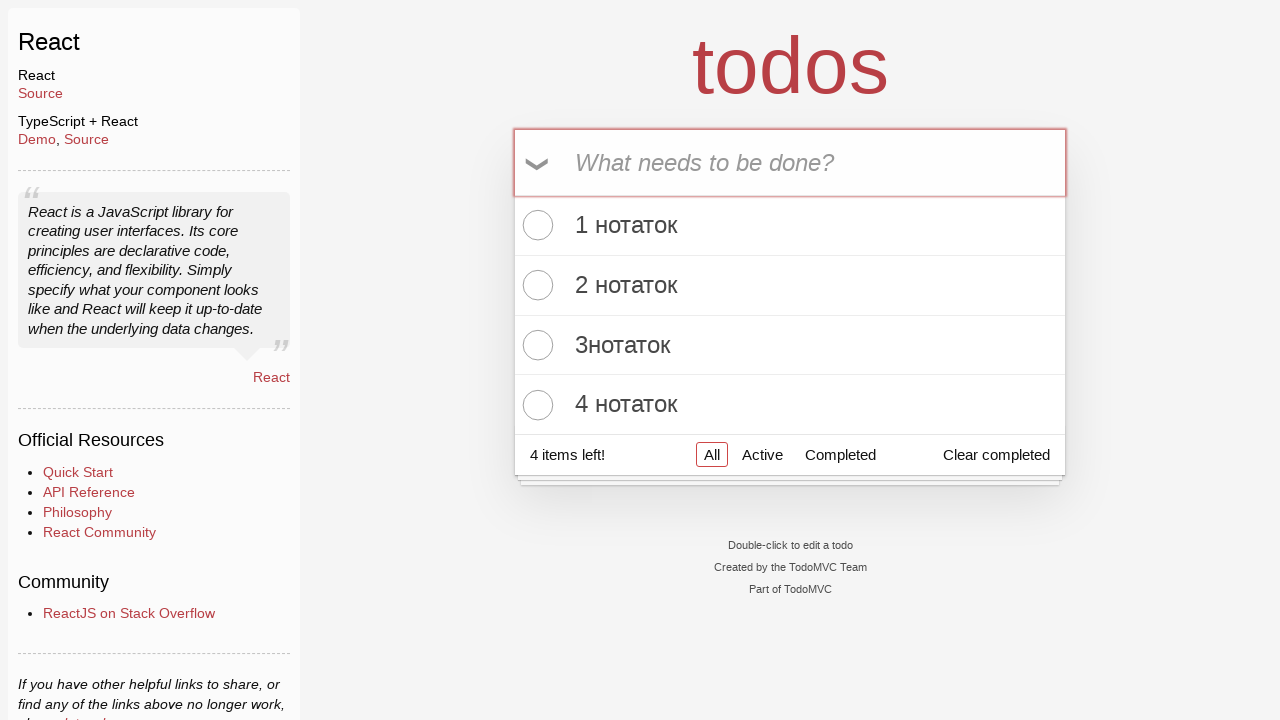

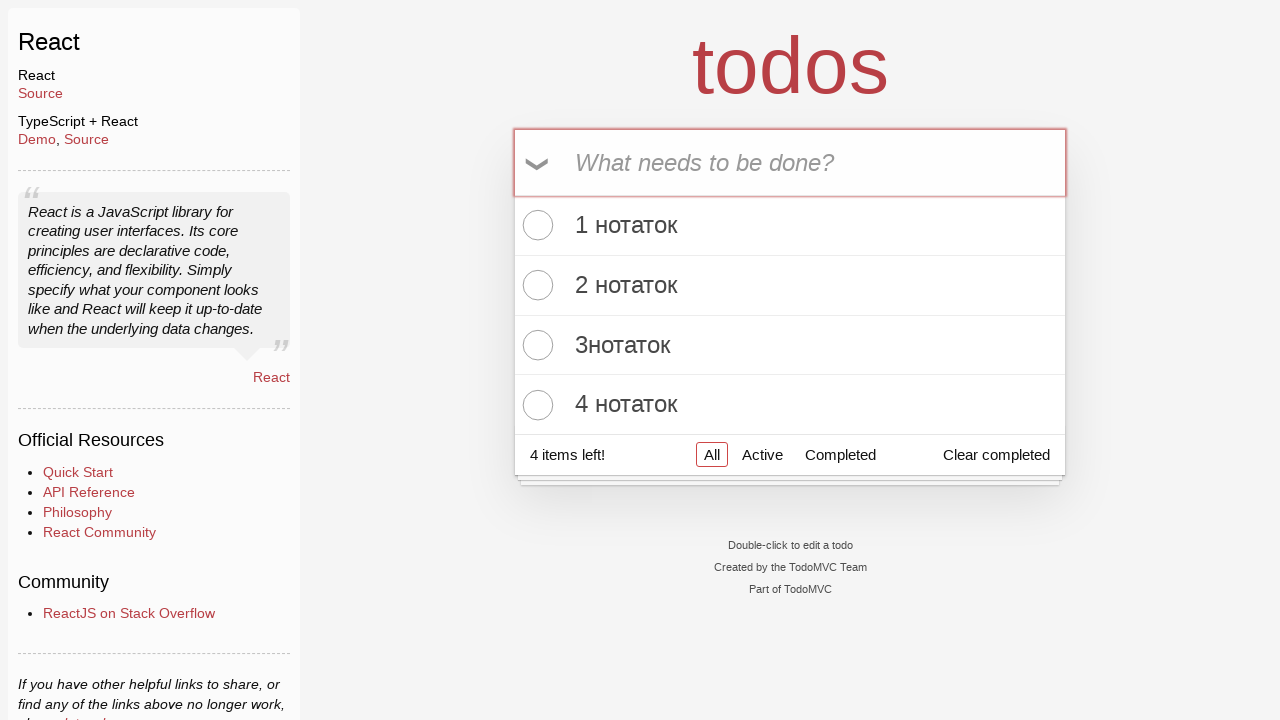